Tests the paint canvas functionality by drawing a square shape using mouse movements - moving the mouse down, tracing four sides of a square, and releasing the mouse button.

Starting URL: https://paint.js.org/

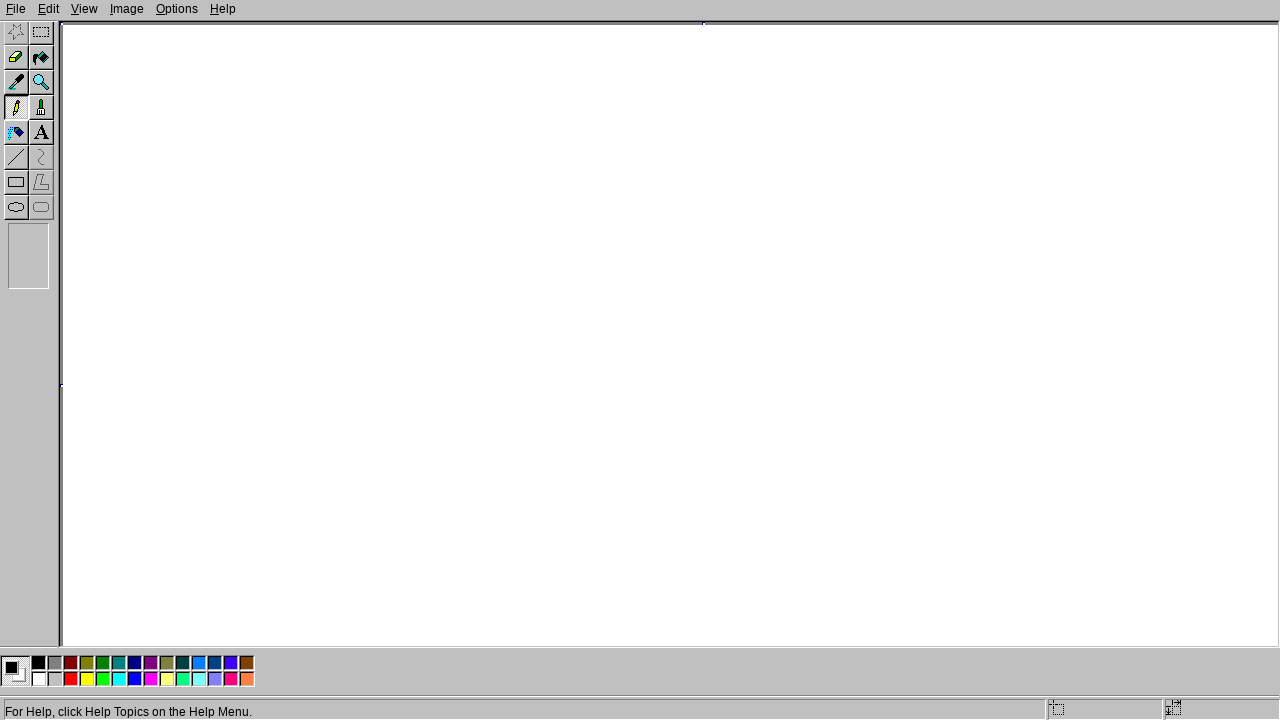

Moved mouse to starting position (200, 200) at (200, 200)
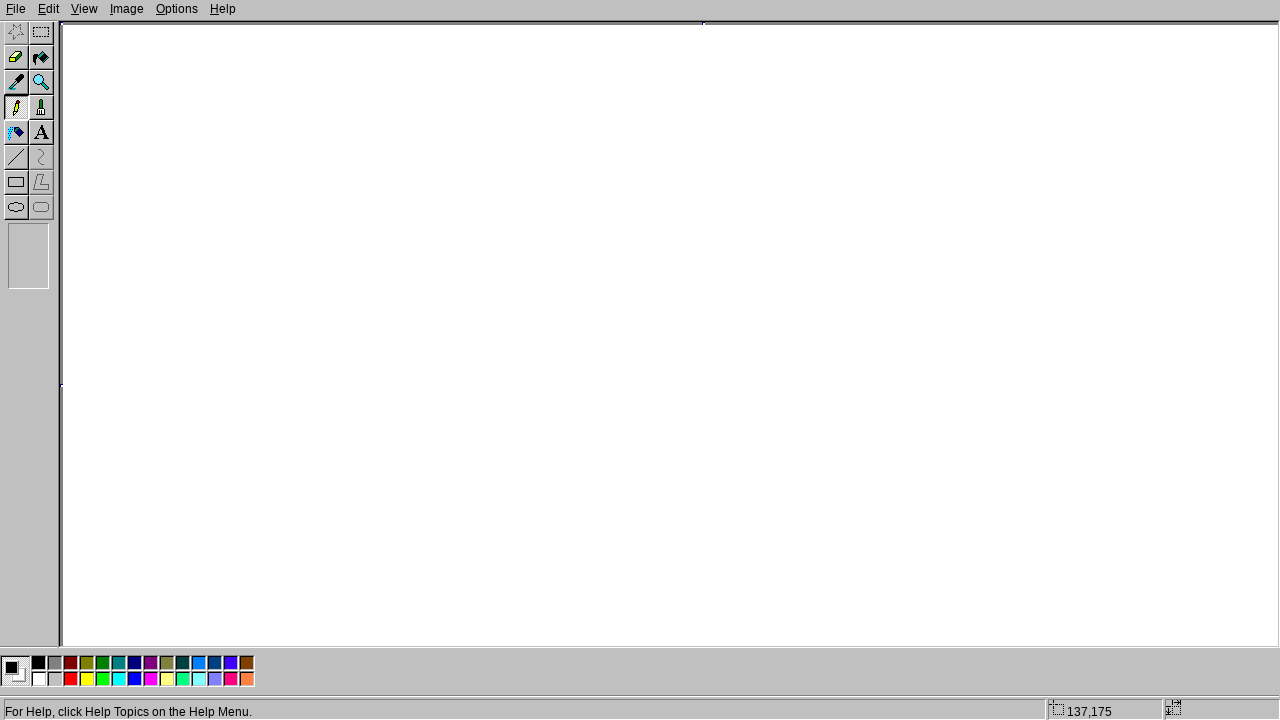

Pressed mouse button down to start drawing at (200, 200)
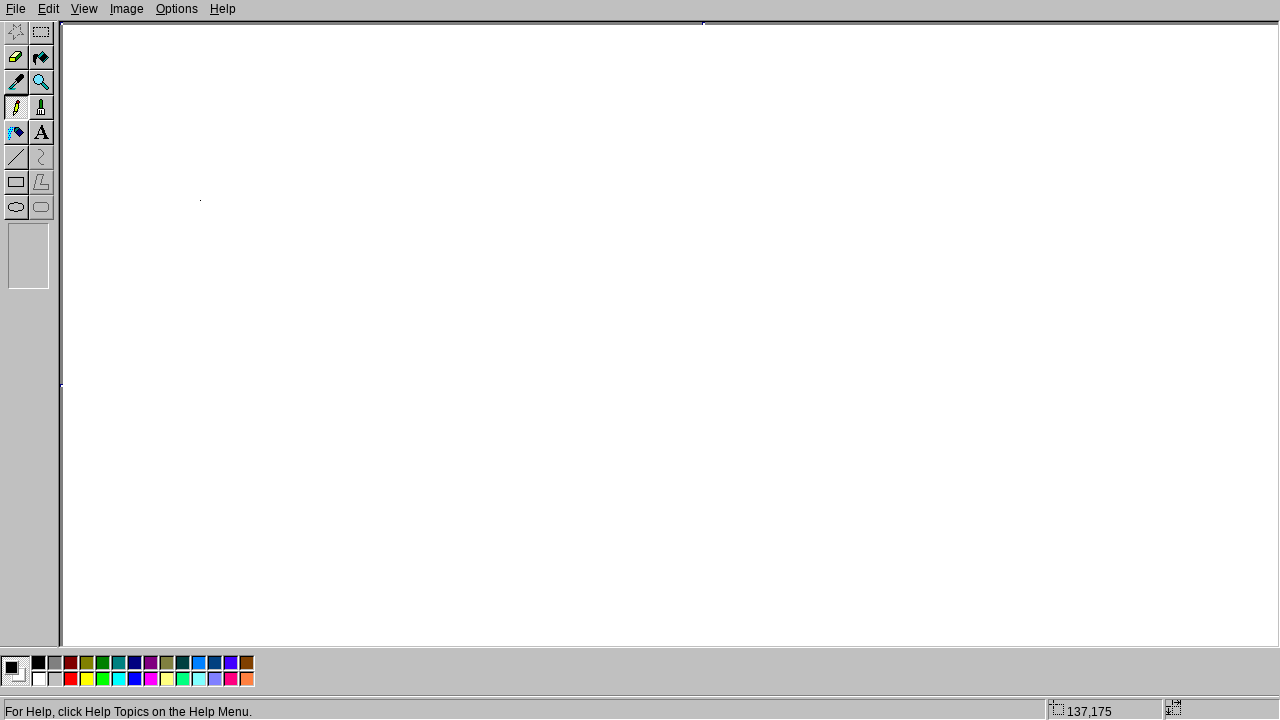

Drew right side of square by moving to (400, 200) at (400, 200)
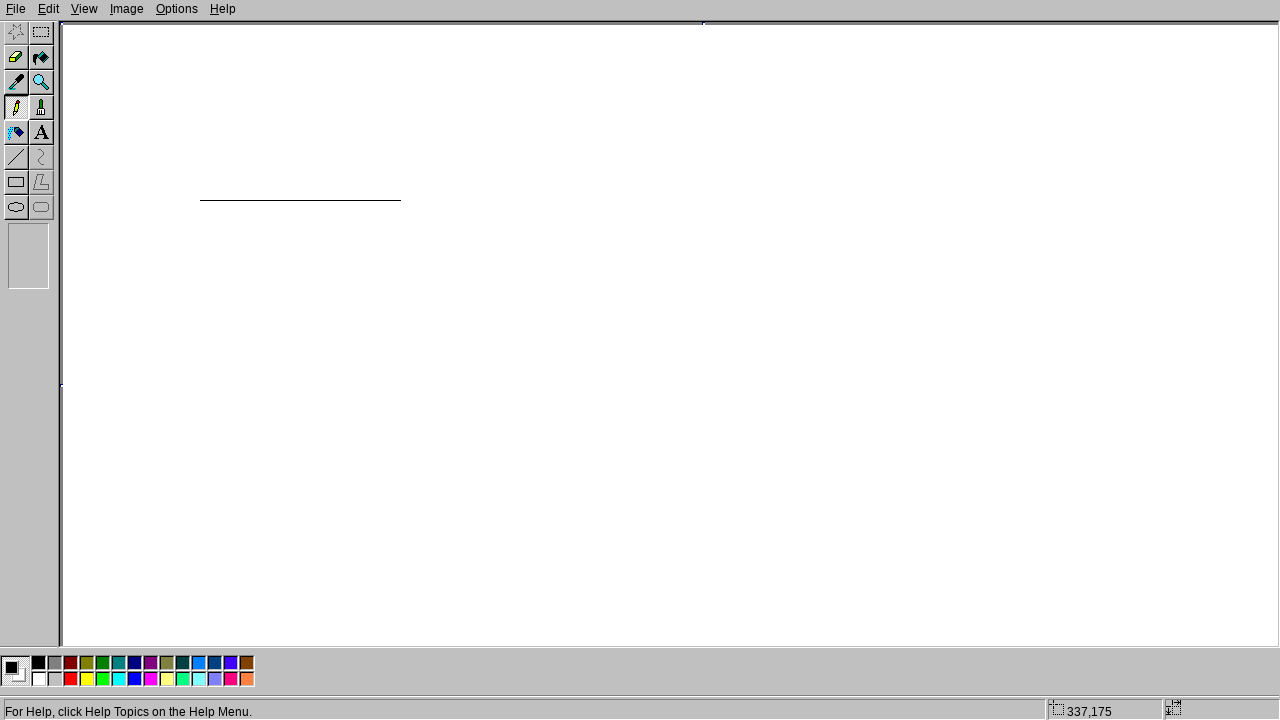

Drew bottom side of square by moving to (400, 400) at (400, 400)
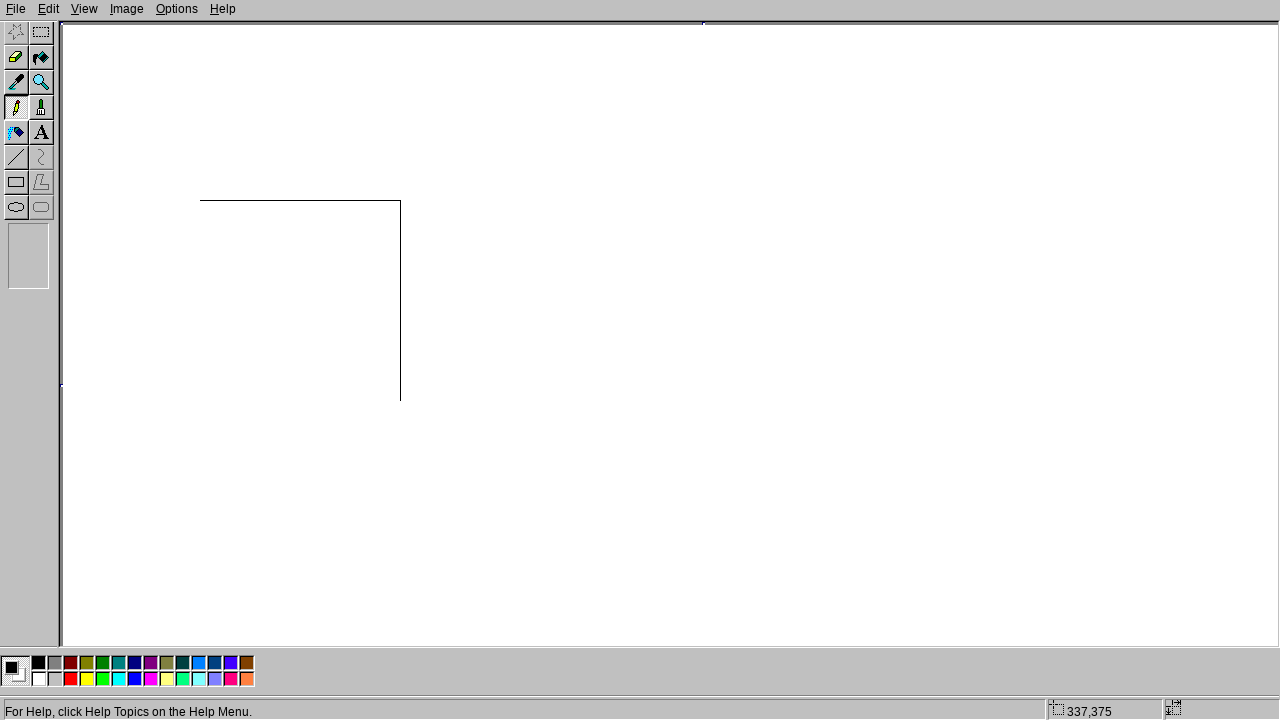

Drew left side of square by moving to (200, 400) at (200, 400)
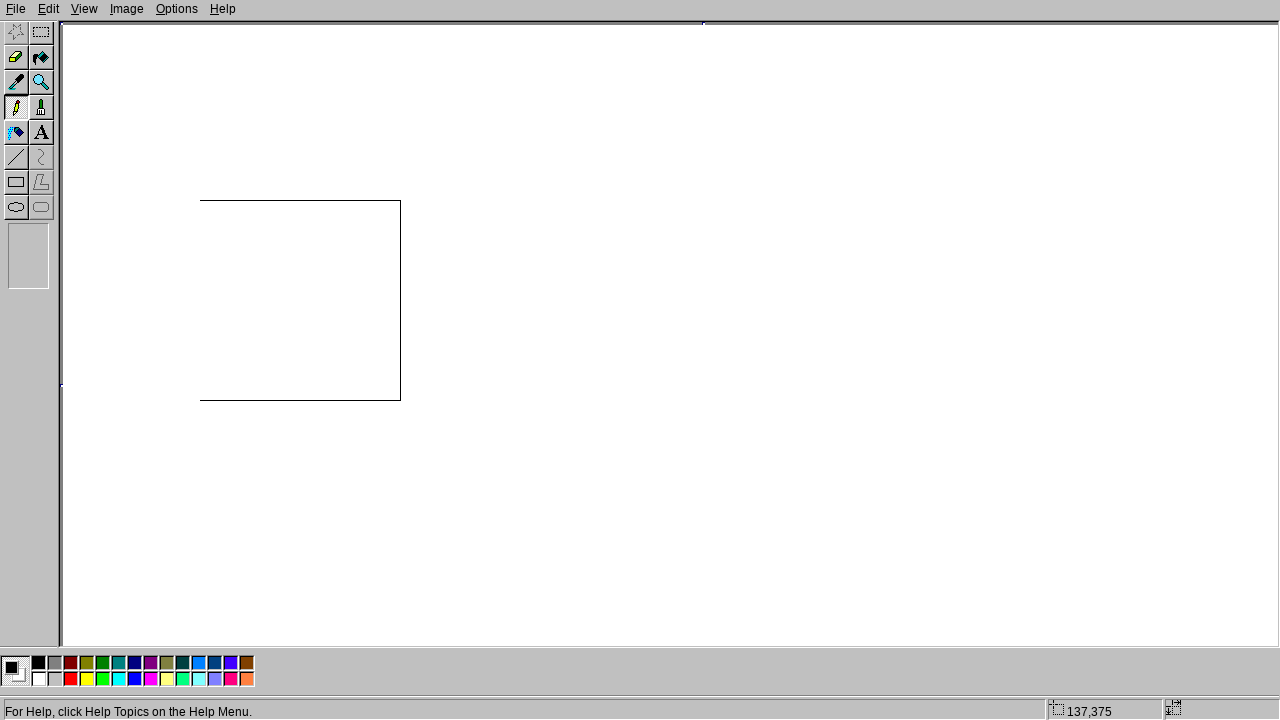

Drew top side of square by moving back to starting point (200, 200) at (200, 200)
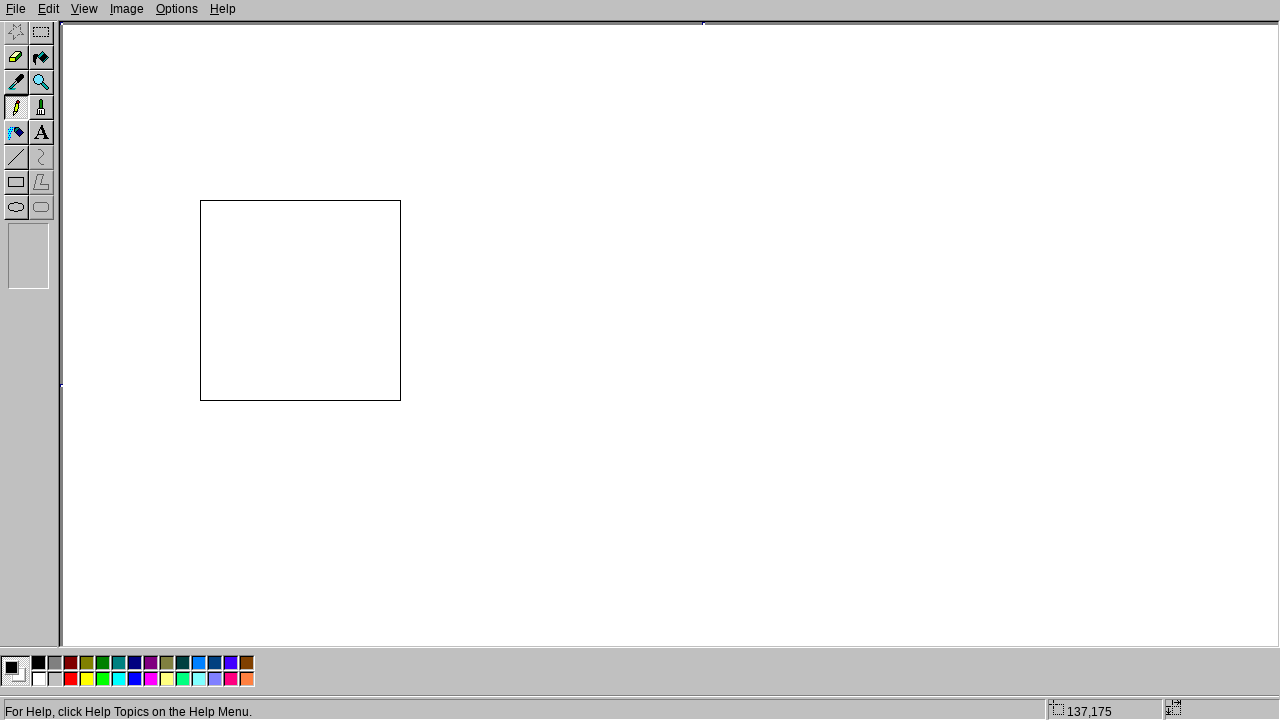

Released mouse button to finish drawing the square at (200, 200)
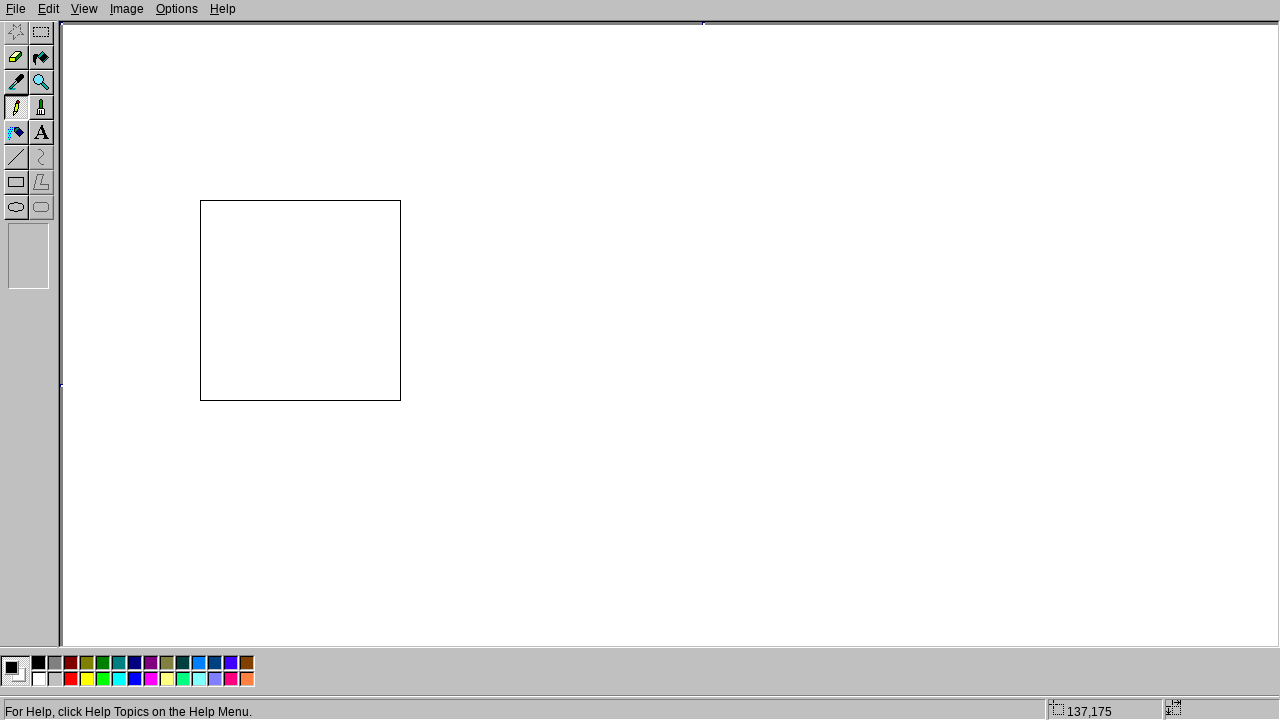

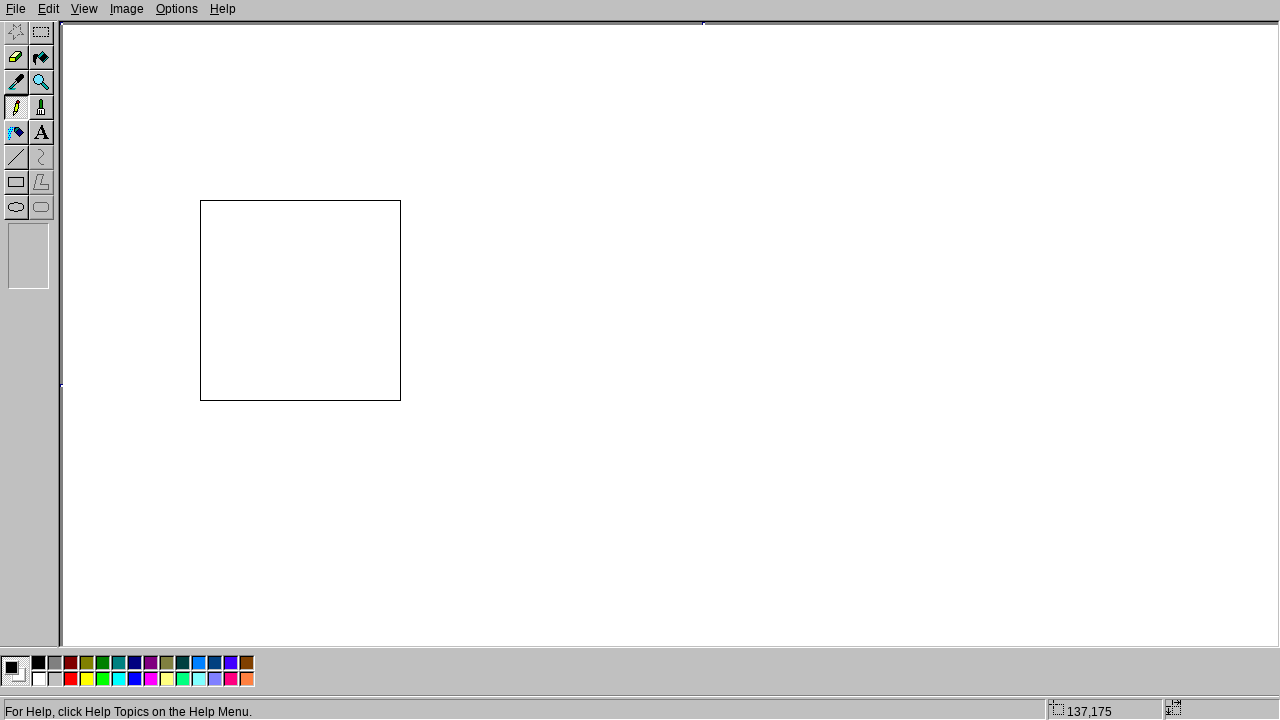